Tests clicking submit on a contact form without filling any fields to verify empty submission handling

Starting URL: https://lm.skillbox.cc/qa_tester/module02/homework1/

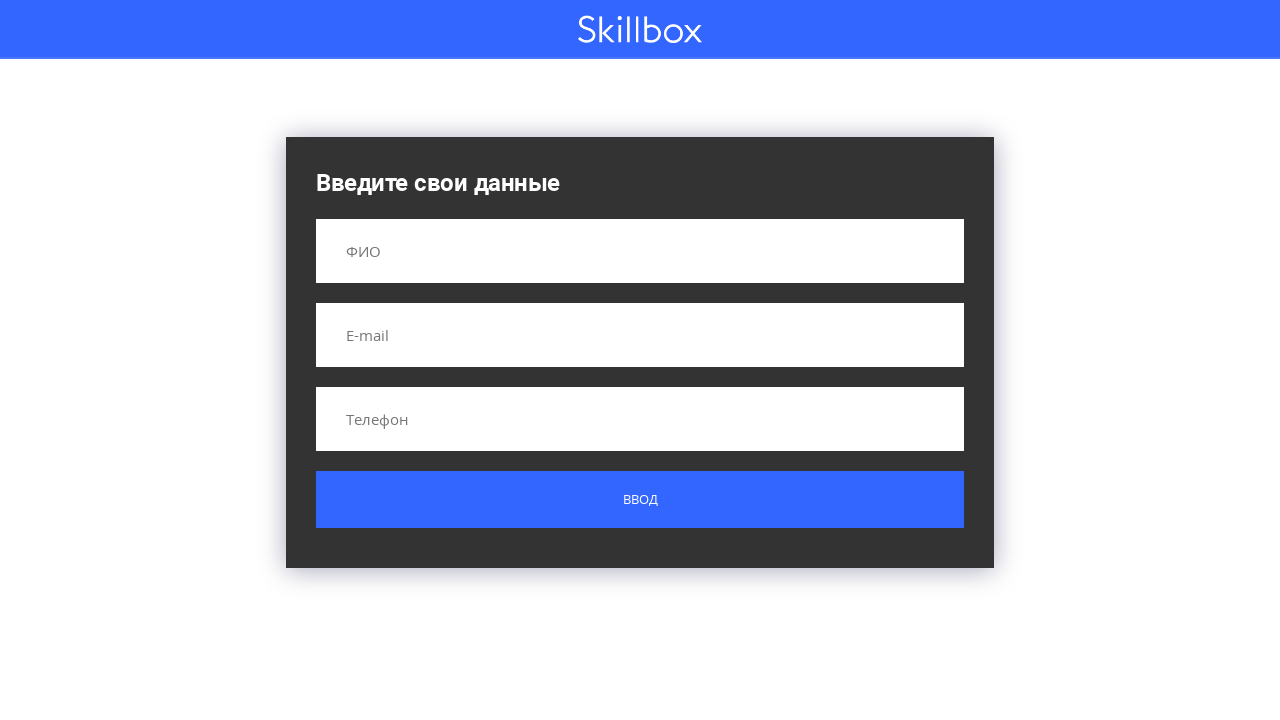

Clicked submit button without filling any form fields at (640, 500) on .button
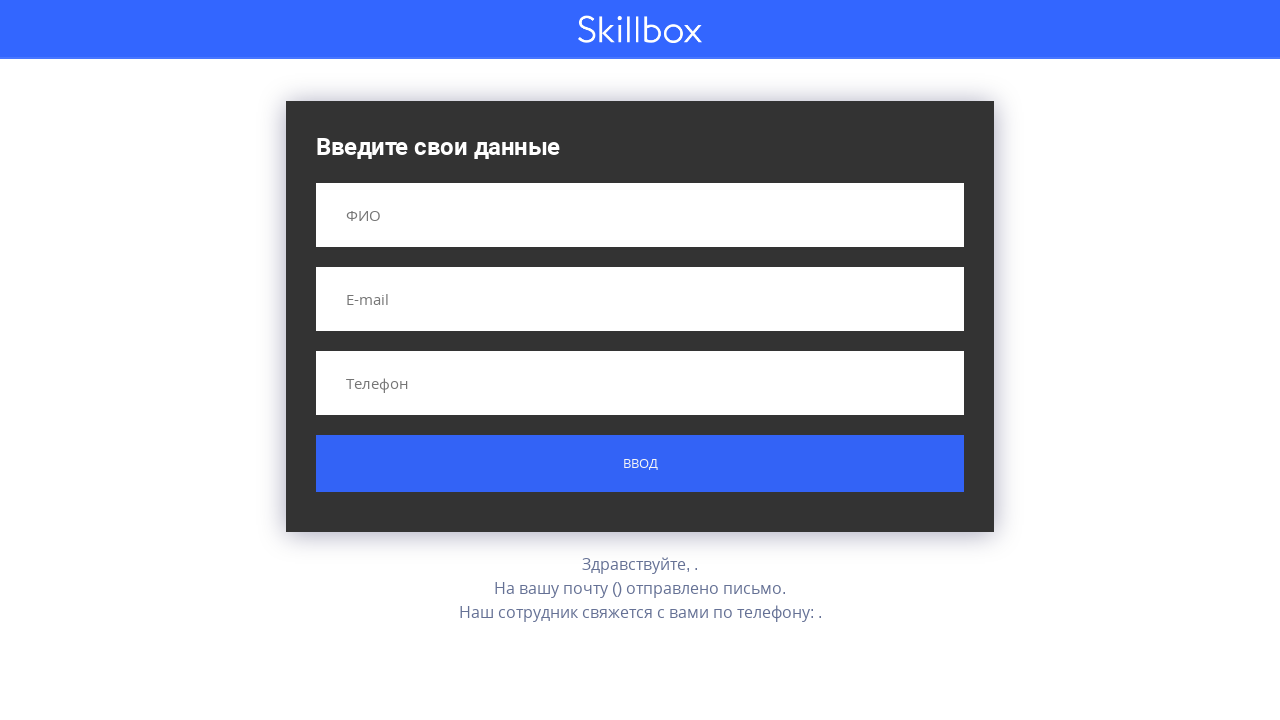

Empty submission result appeared on page
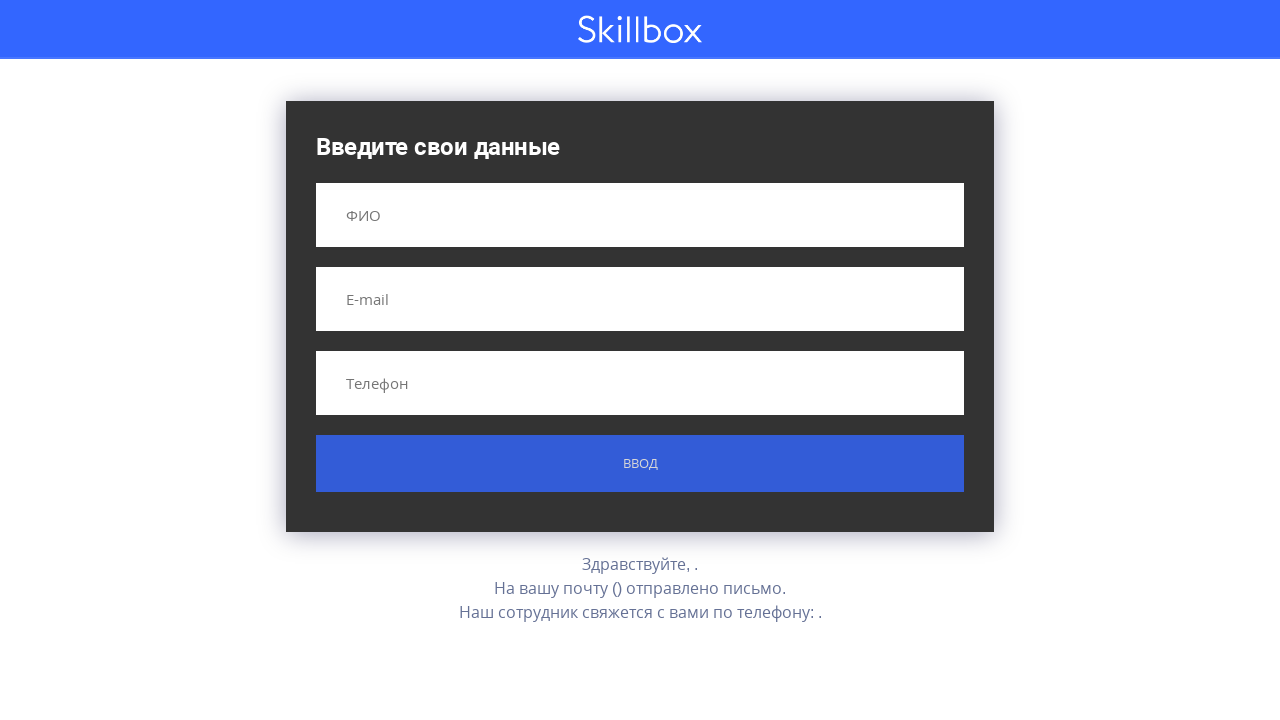

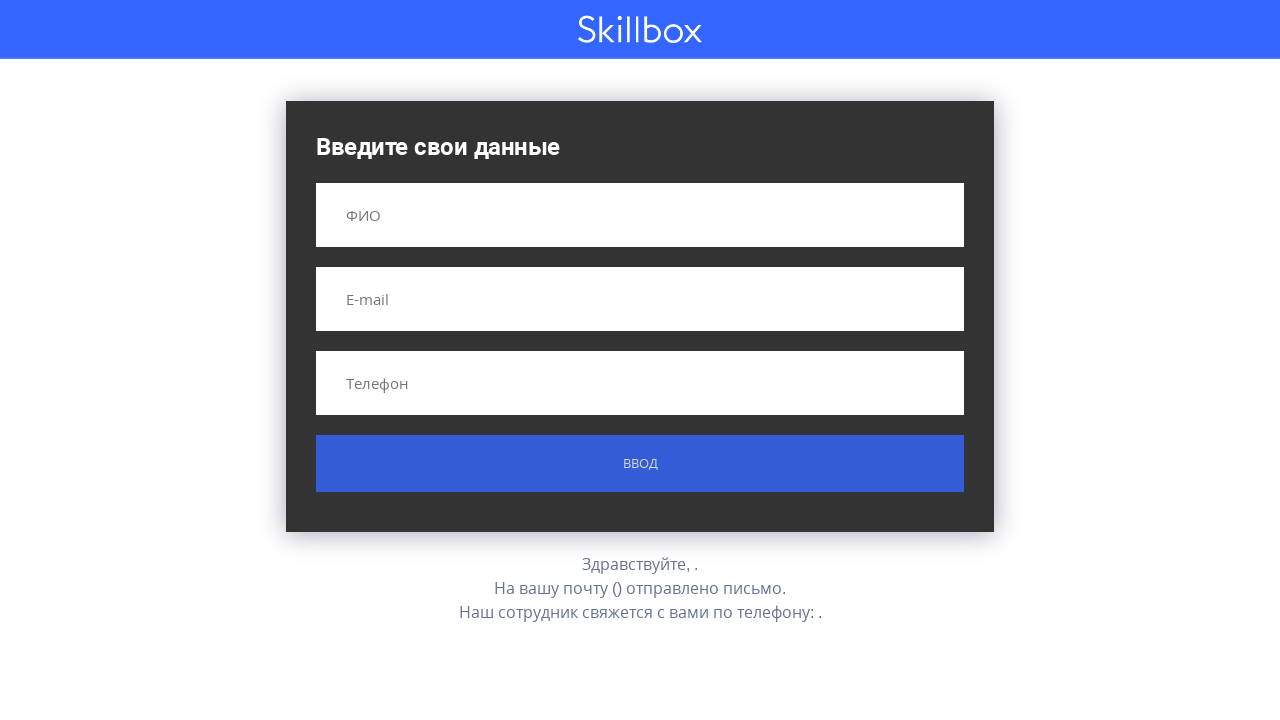